Tests the Add/Remove Elements functionality by clicking to add multiple elements and then removing some of them, verifying the dynamic element manipulation works correctly.

Starting URL: https://the-internet.herokuapp.com/

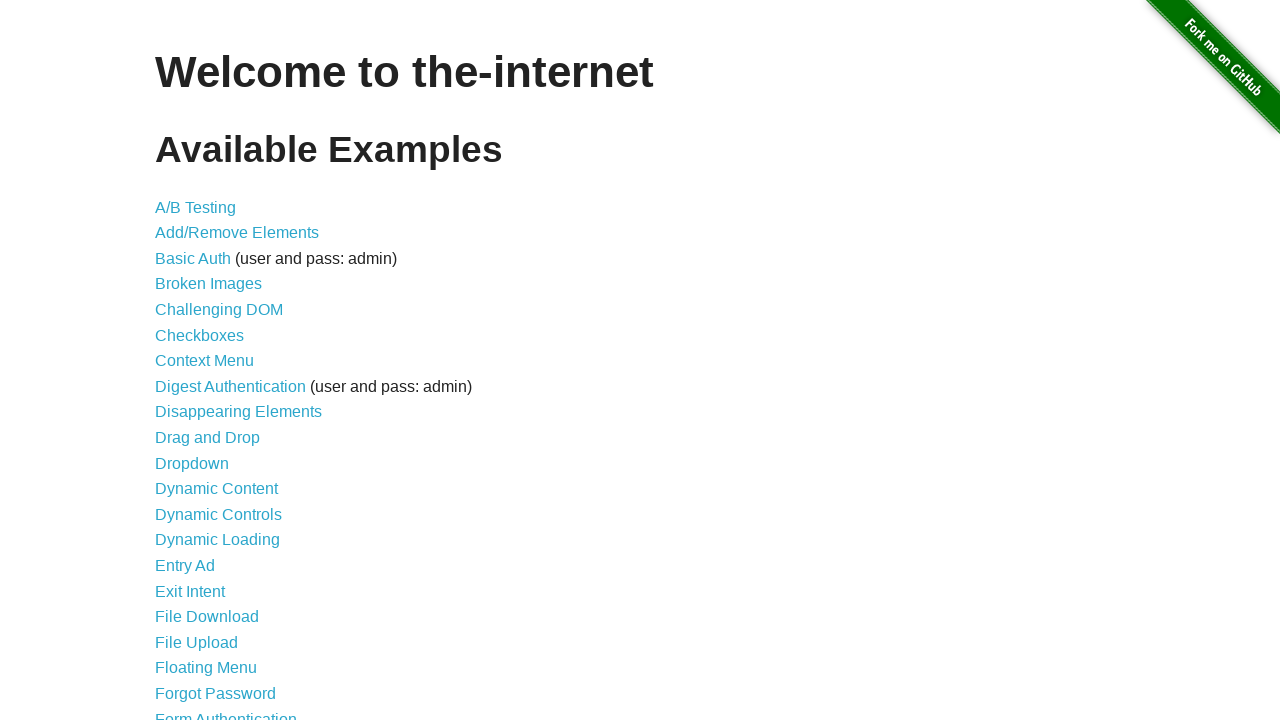

Clicked on Add/Remove Elements link at (237, 233) on text=Add/Remove Elements
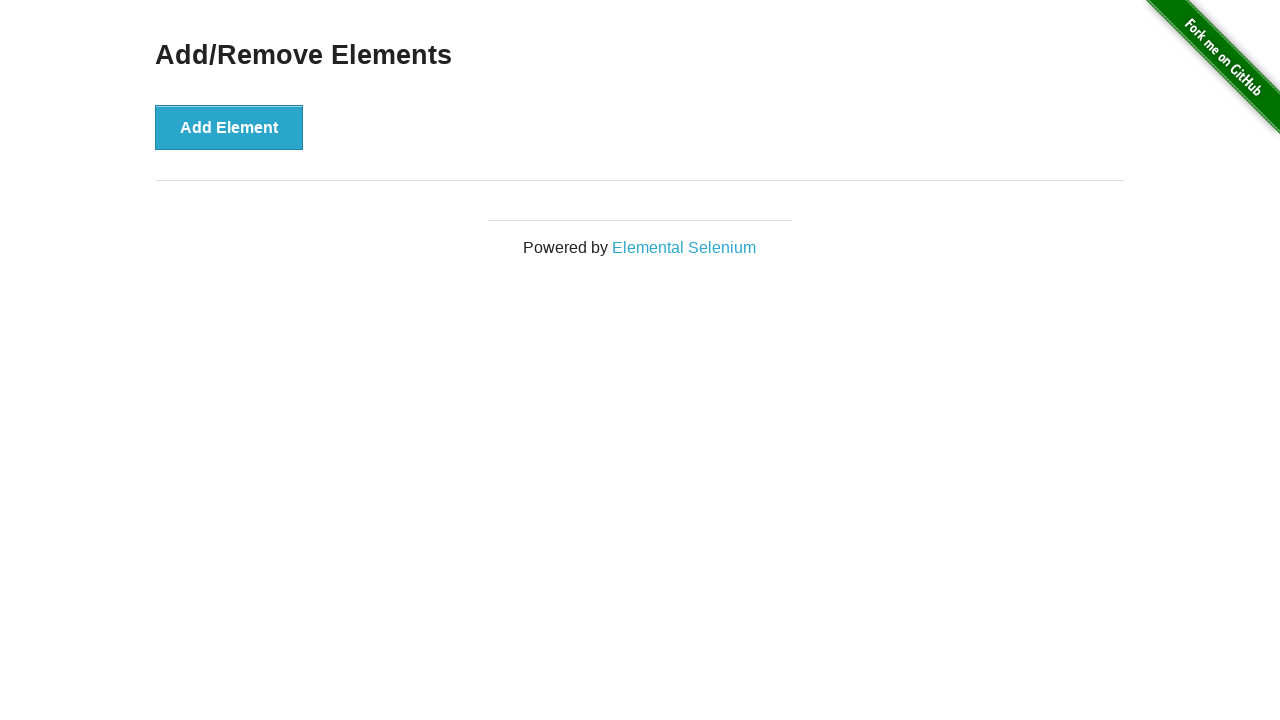

Add Element button loaded
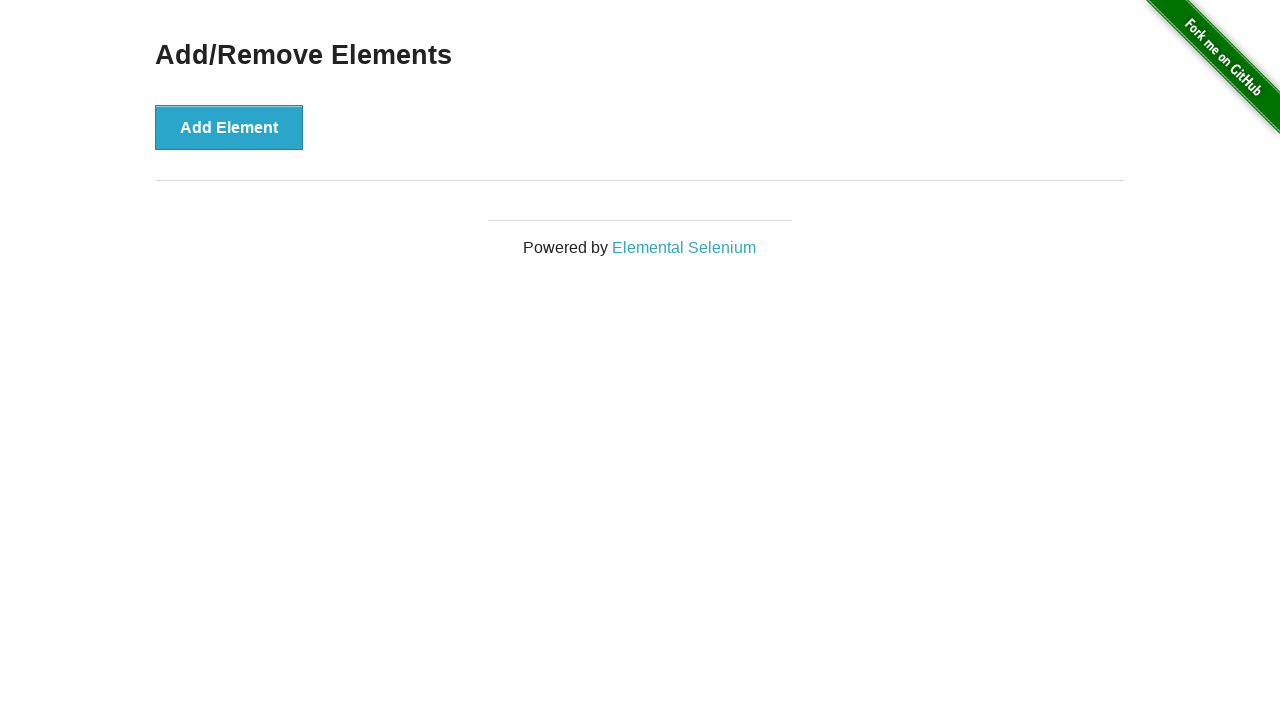

Clicked Add Element button (click 1 of 5) at (229, 127) on xpath=//button[text()='Add Element']
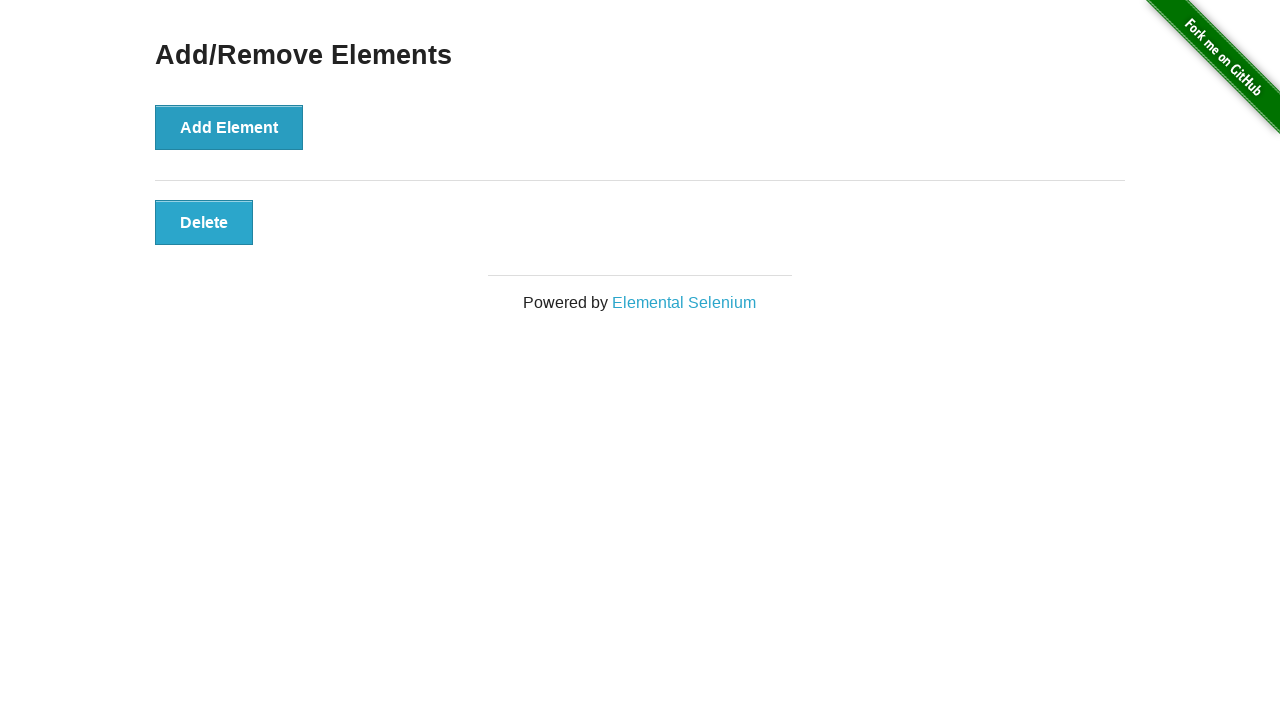

Clicked Add Element button (click 2 of 5) at (229, 127) on xpath=//button[text()='Add Element']
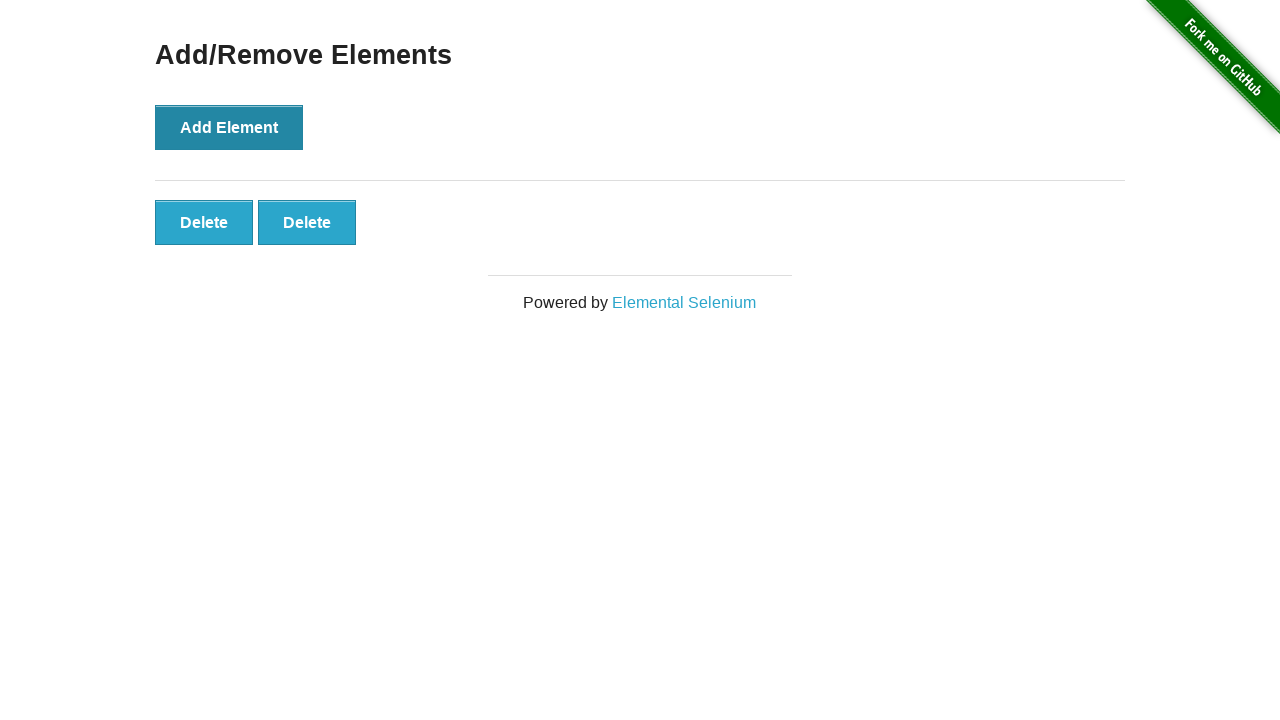

Clicked Add Element button (click 3 of 5) at (229, 127) on xpath=//button[text()='Add Element']
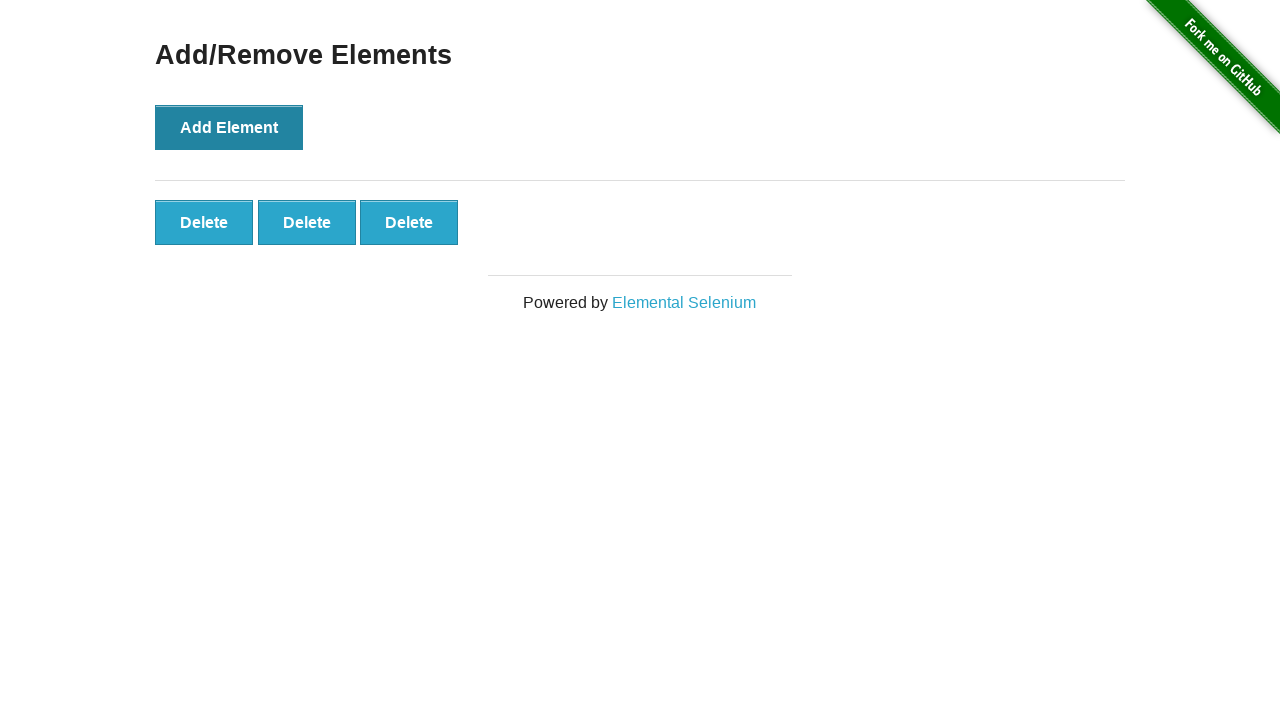

Clicked Add Element button (click 4 of 5) at (229, 127) on xpath=//button[text()='Add Element']
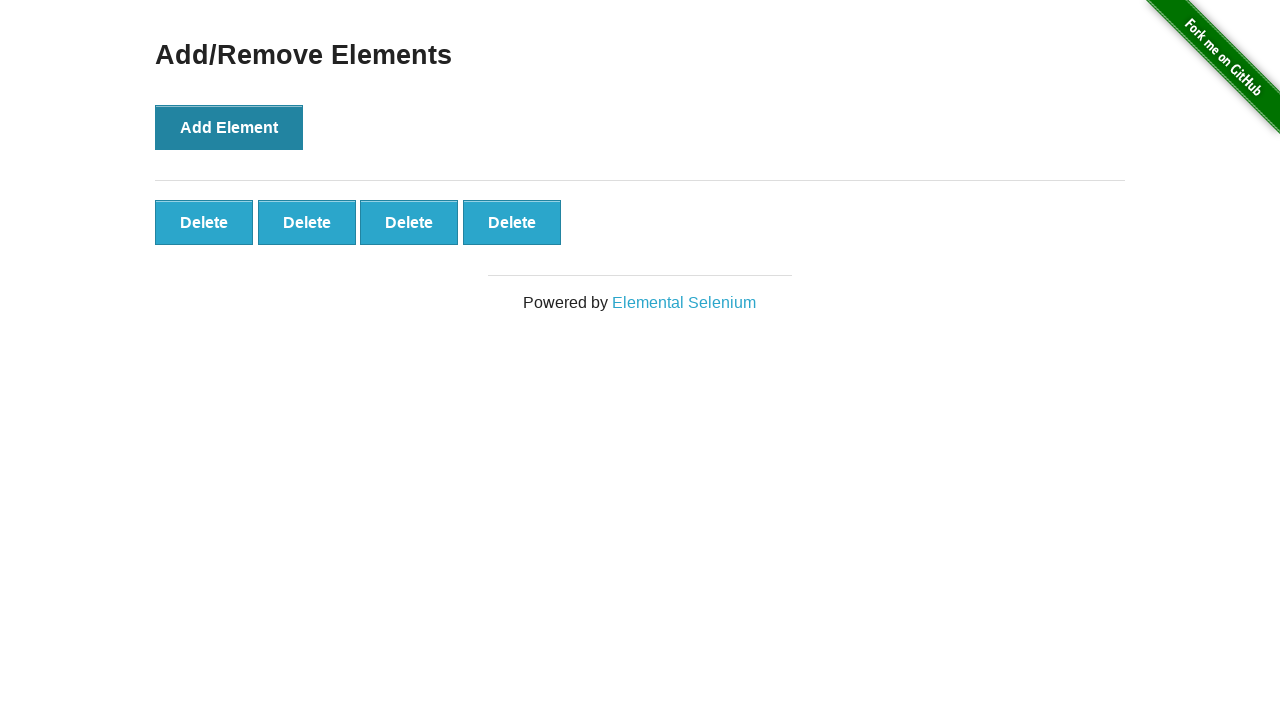

Clicked Add Element button (click 5 of 5) at (229, 127) on xpath=//button[text()='Add Element']
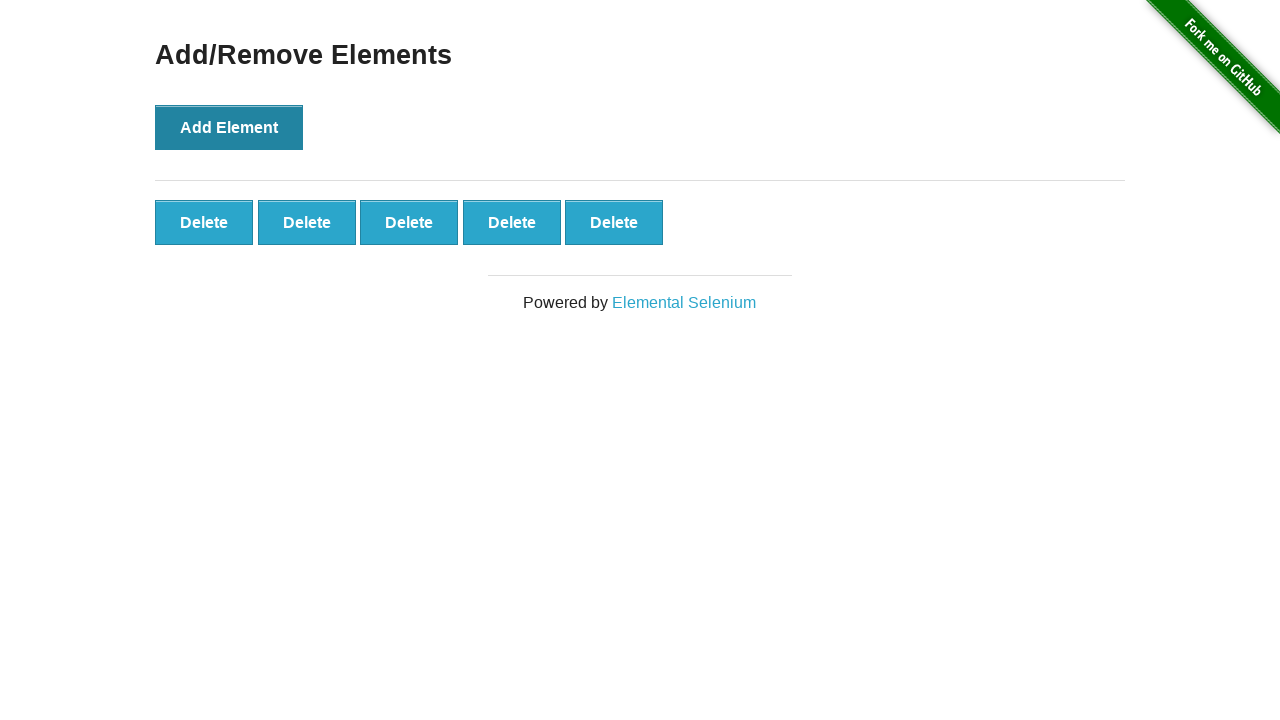

All 5 elements have been added and are visible
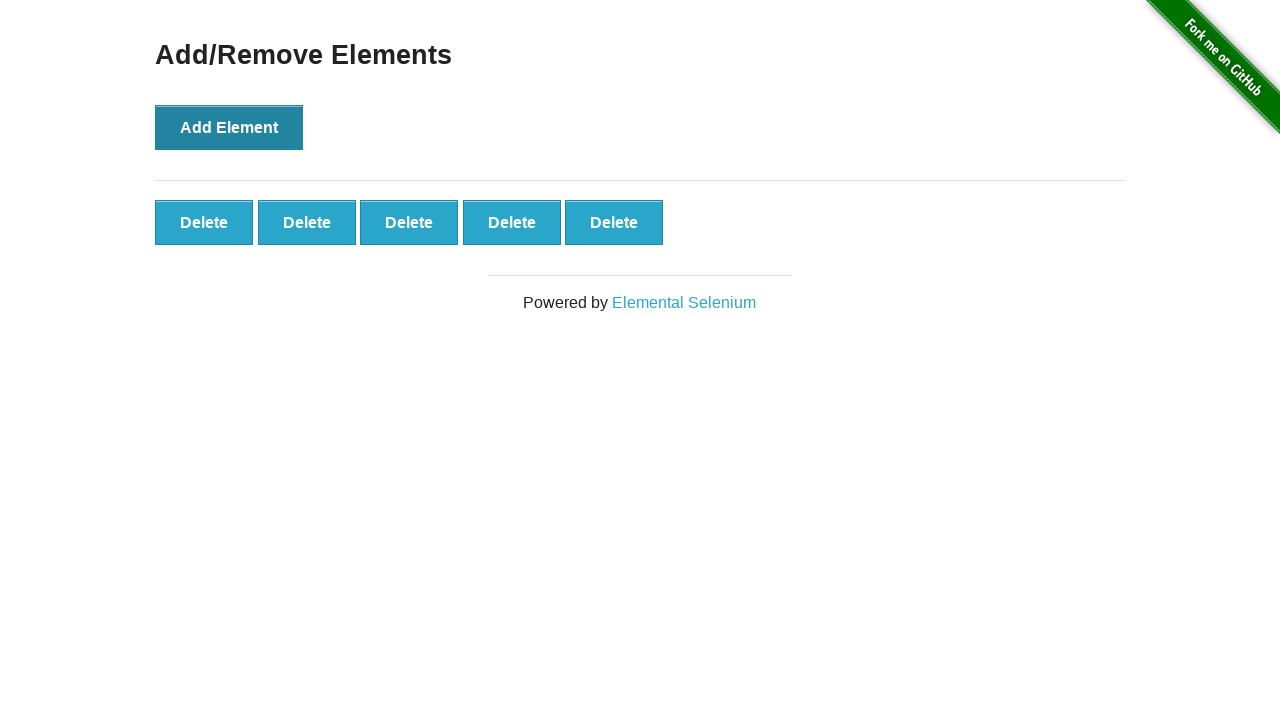

Clicked delete button to remove element (removal 1 of 3) at (204, 222) on #elements button >> nth=0
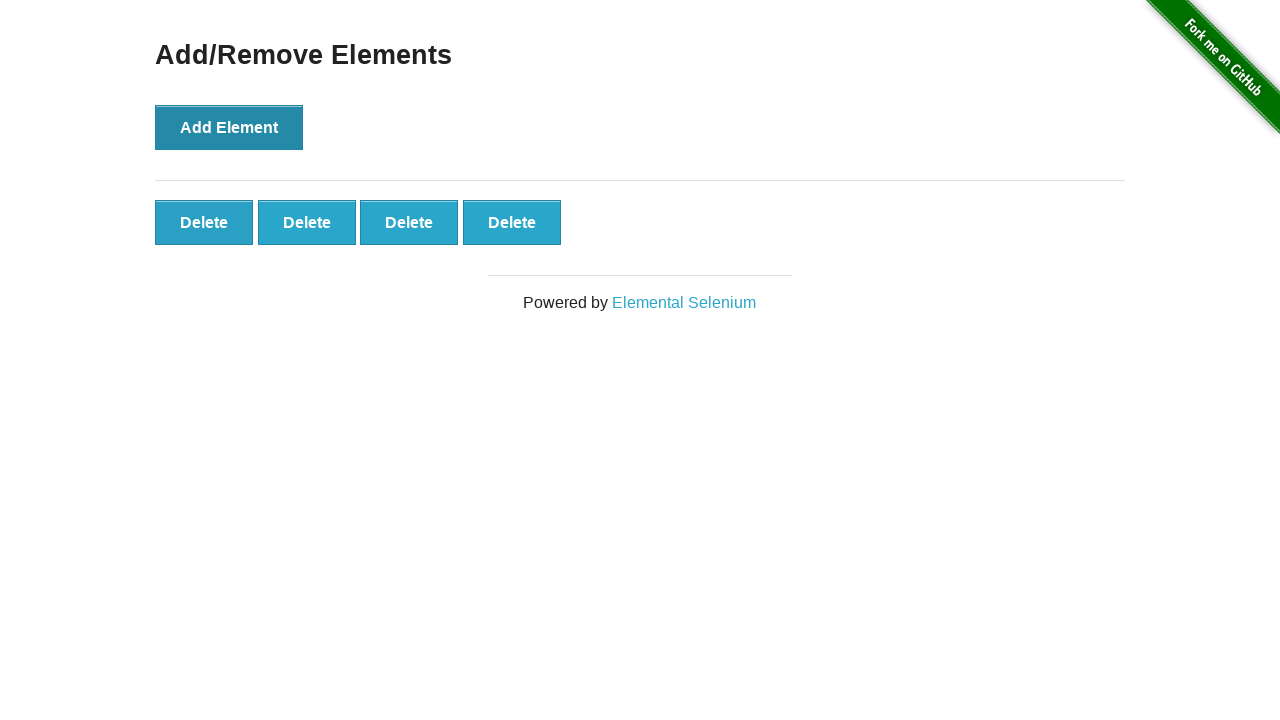

Clicked delete button to remove element (removal 2 of 3) at (204, 222) on #elements button >> nth=0
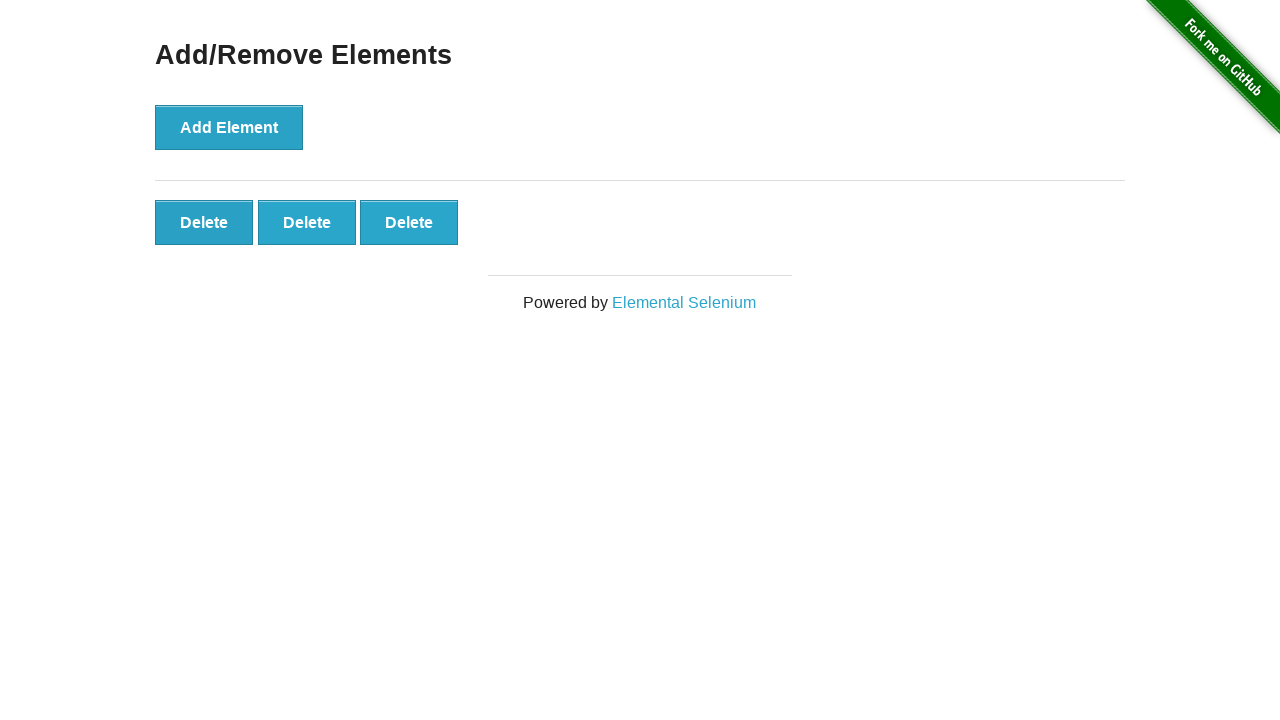

Clicked delete button to remove element (removal 3 of 3) at (204, 222) on #elements button >> nth=0
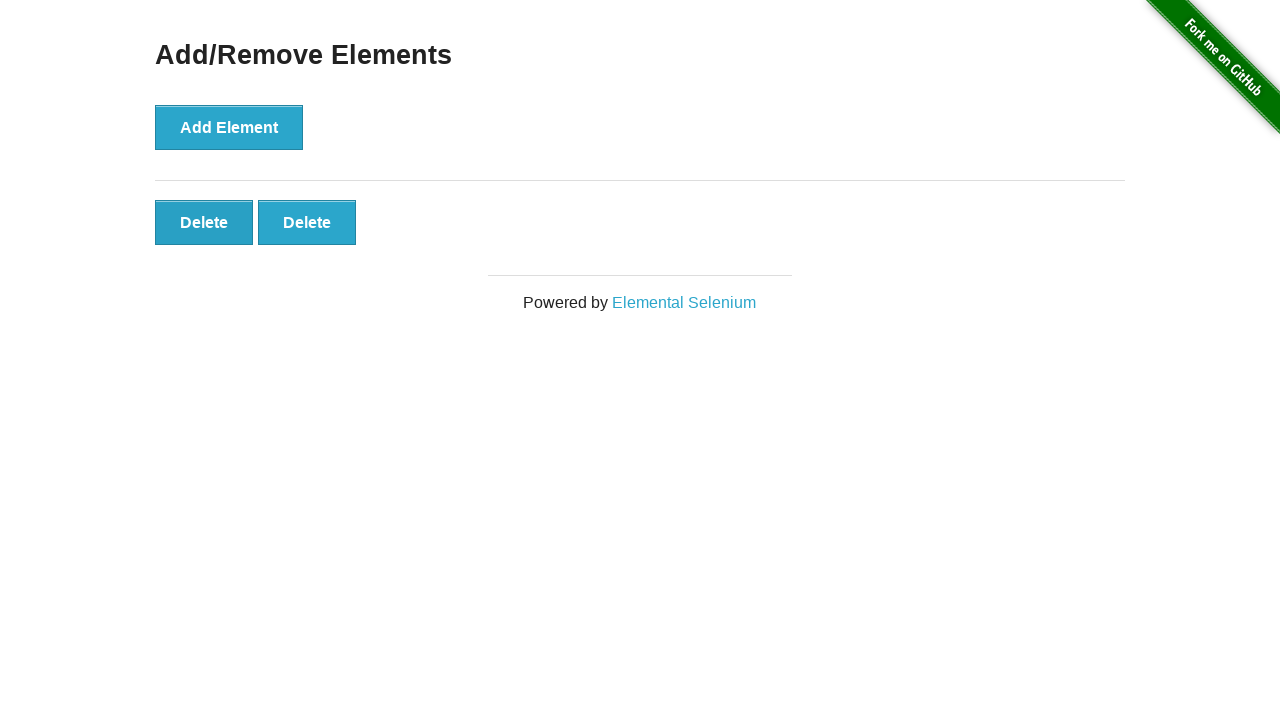

Final state verified: 2 elements remaining
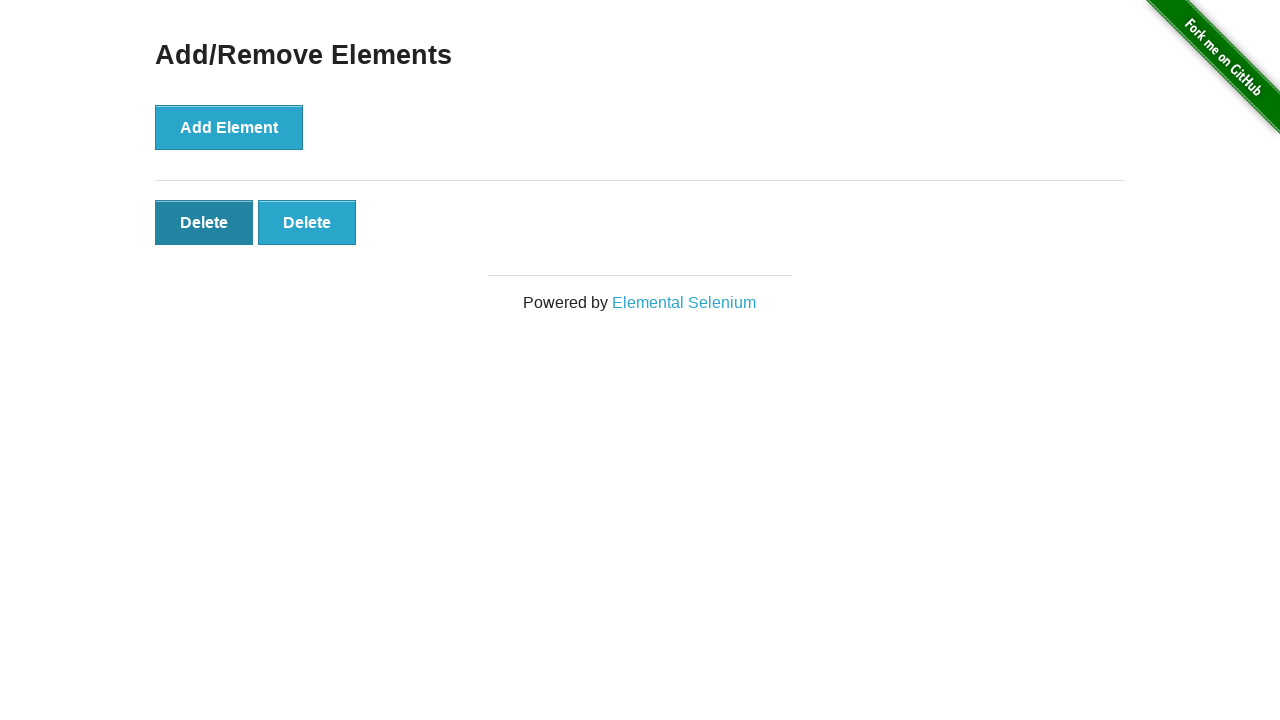

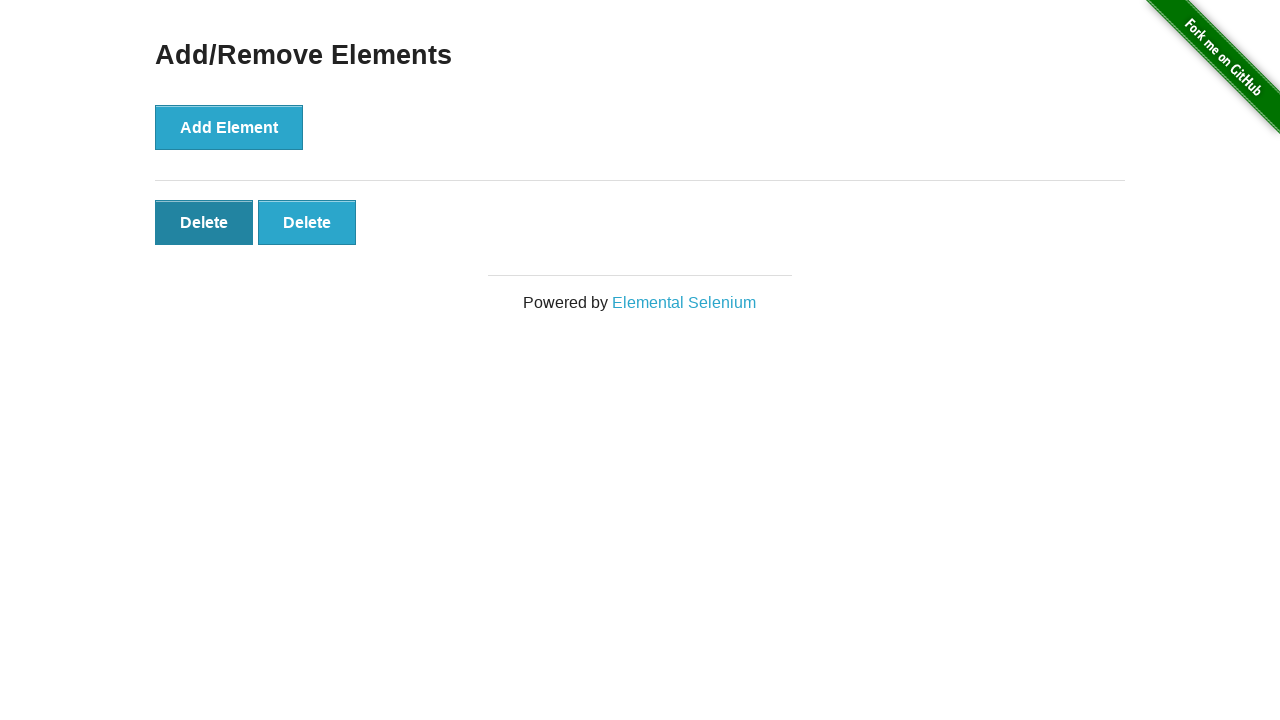